Navigates to the Turkish Football Federation match schedule page and verifies that league information and home team listings are displayed on the page.

Starting URL: https://www.tff.org/Default.aspx?pageID=552&hafta=1#grp

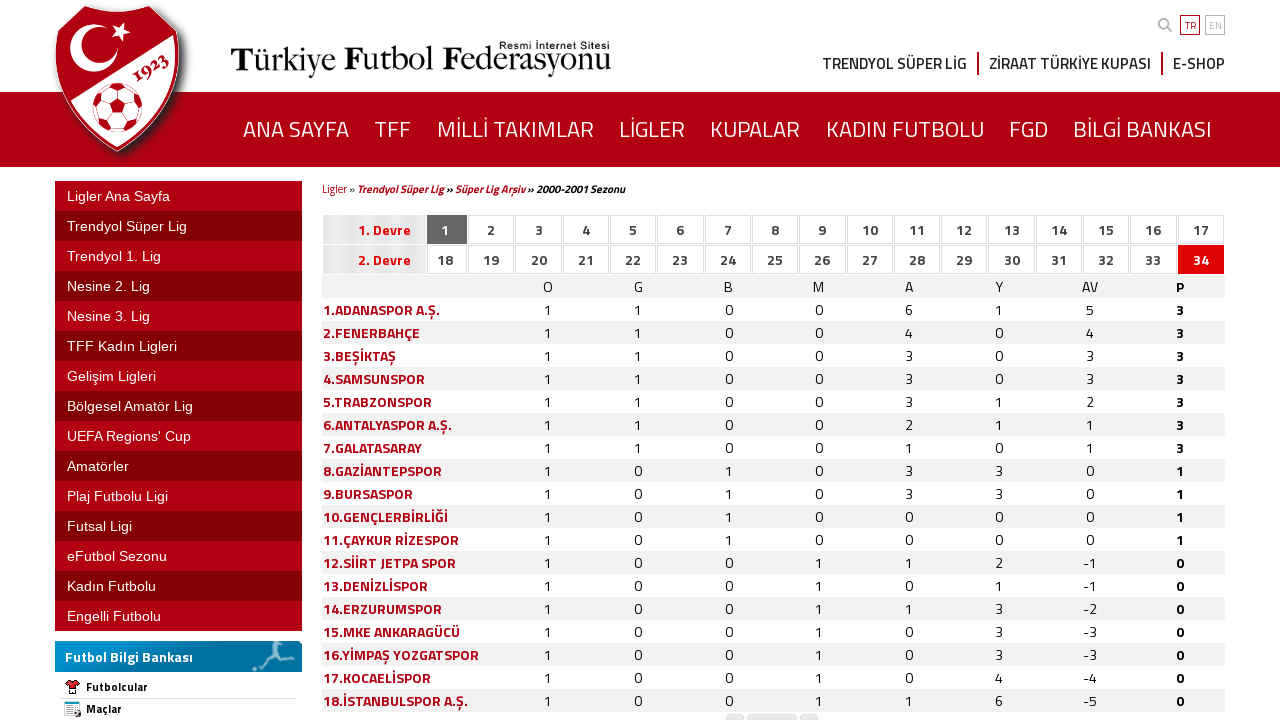

Waited for page to load with networkidle state
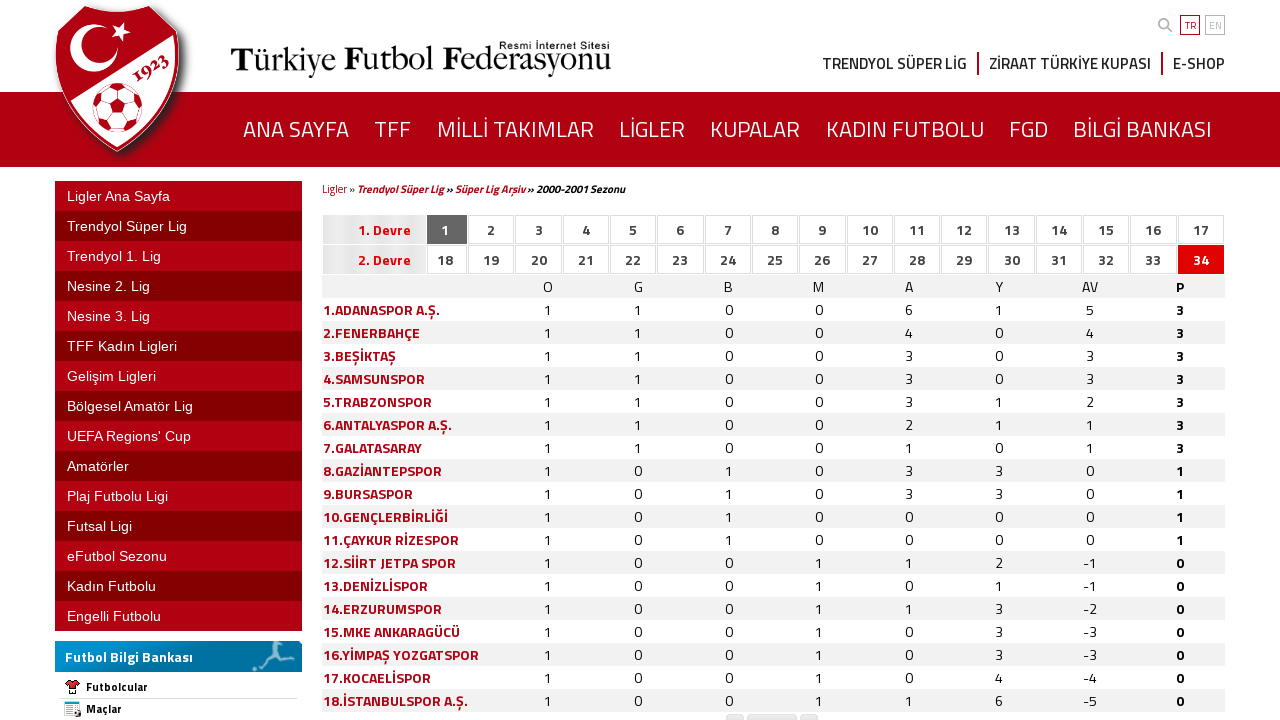

Verified league name element is present
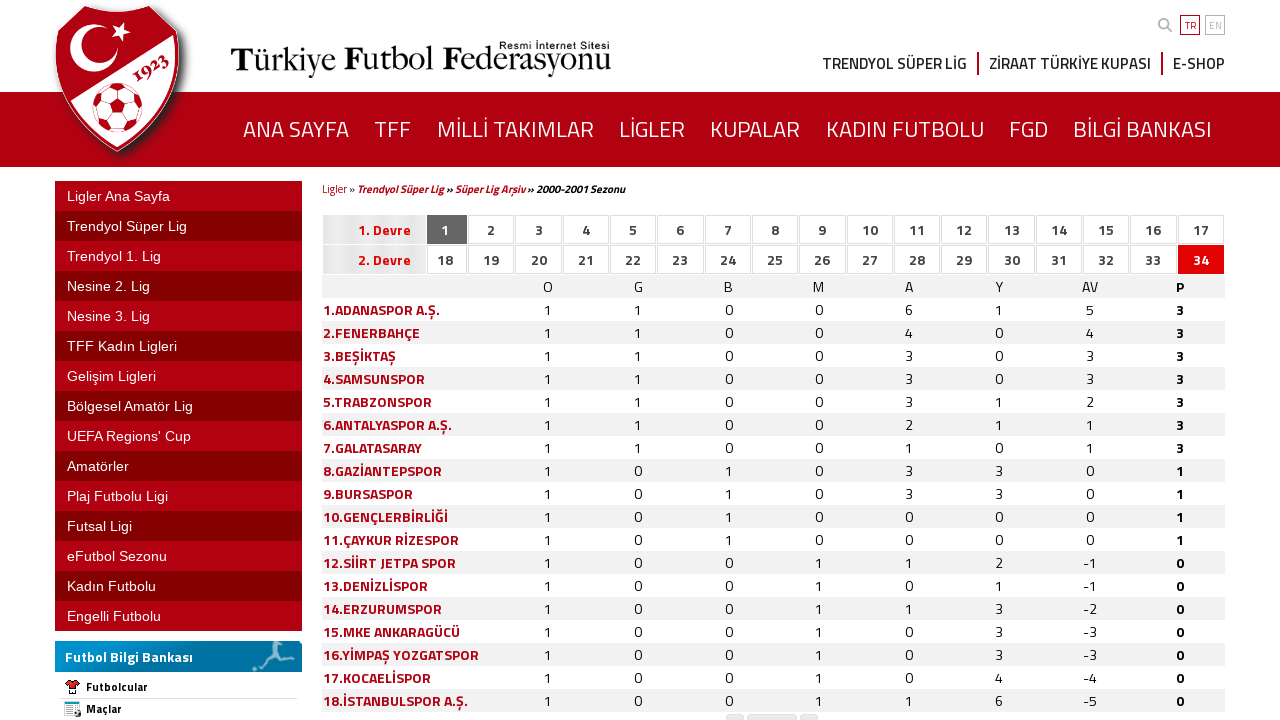

Verified home team elements are displayed on week 1
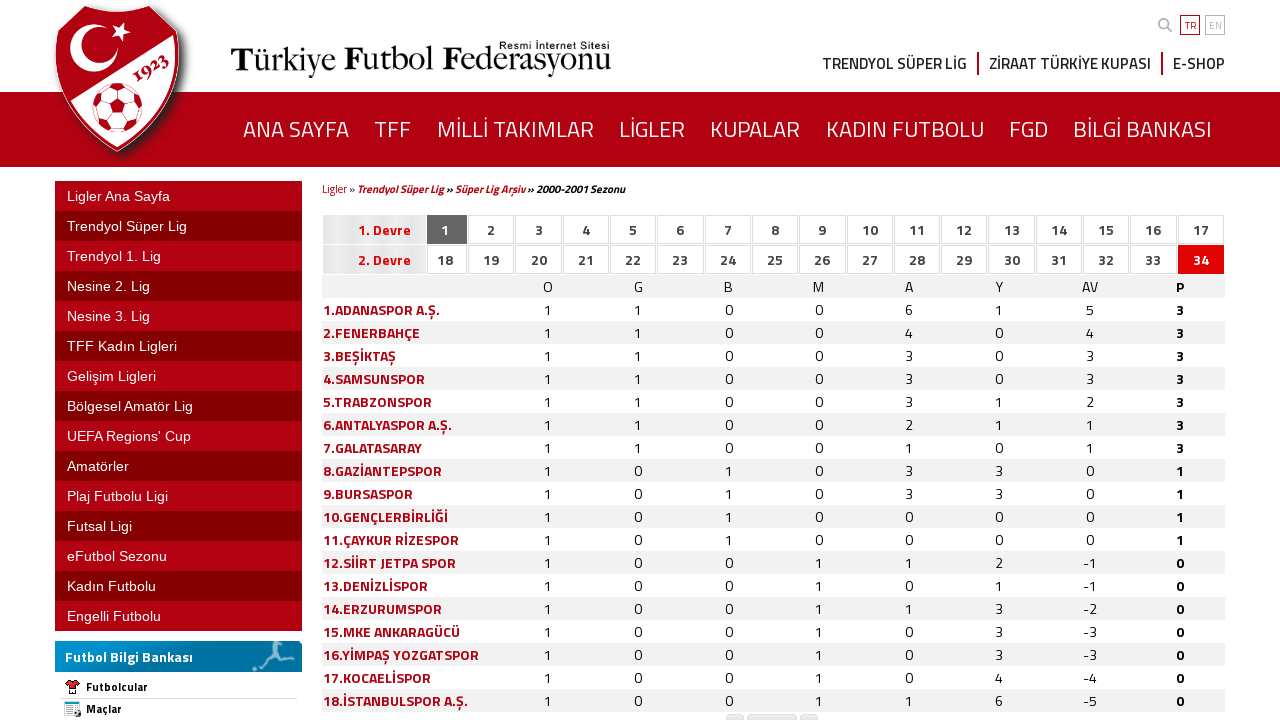

Navigated to week 2 of the match schedule
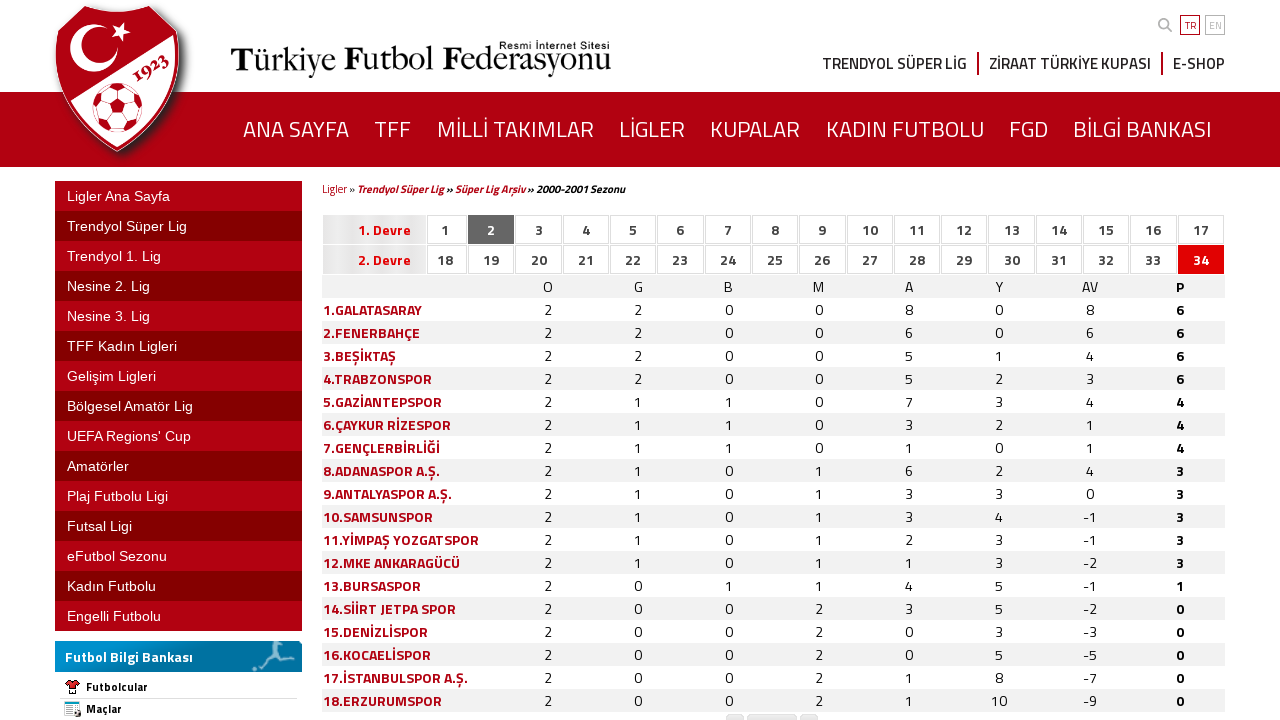

Waited for week 2 page to load with networkidle state
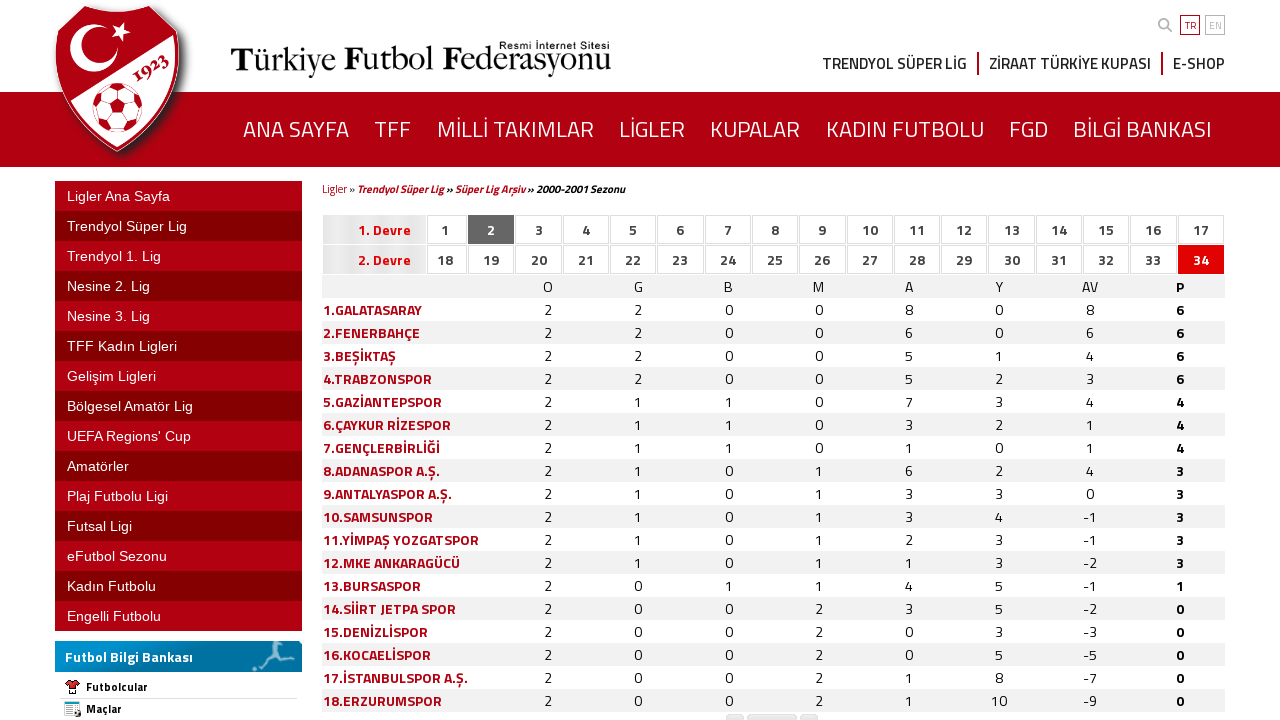

Verified home team elements are displayed on week 2
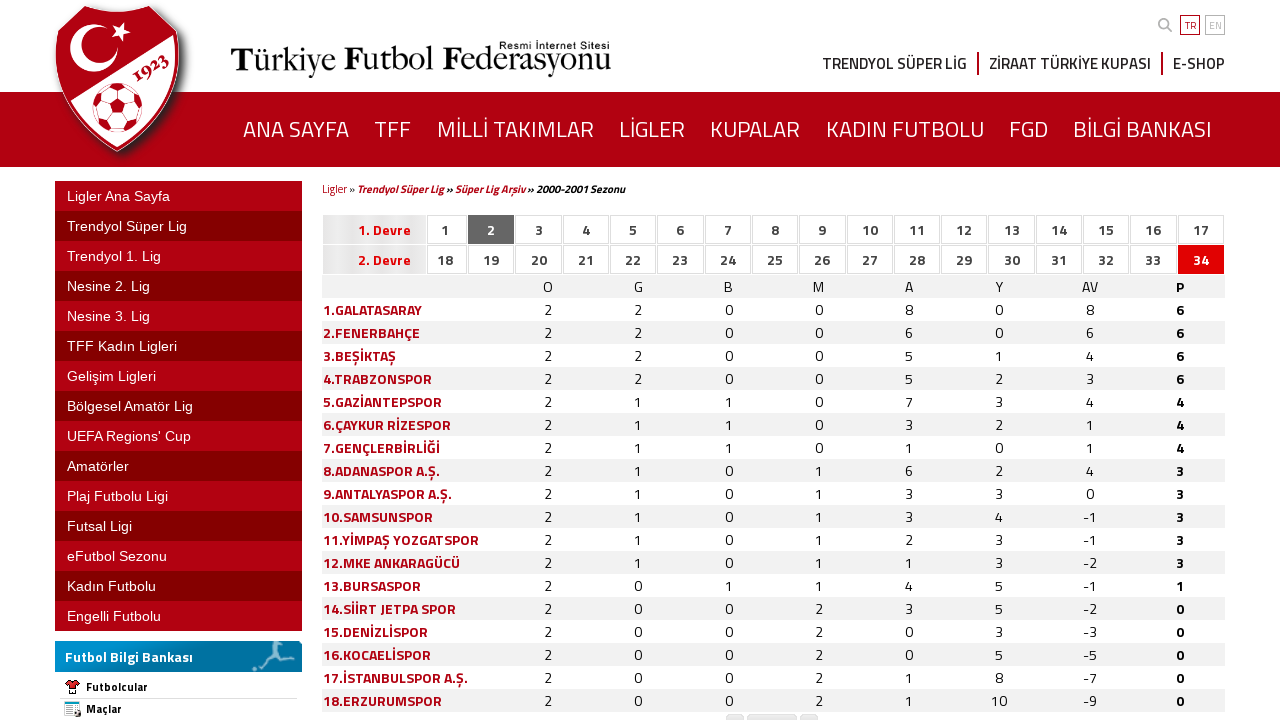

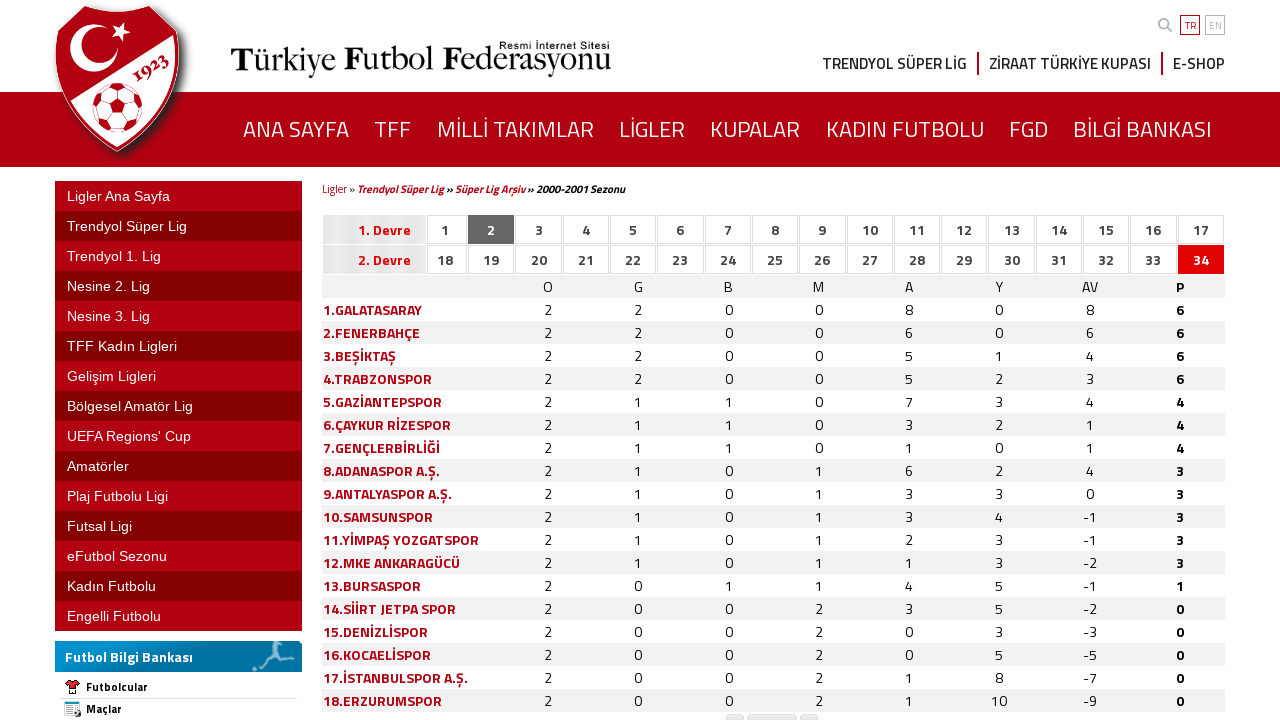